Tests the product search functionality by clicking the search button, entering a search term "오메기" (a type of Jeju rice cake), and submitting the search

Starting URL: https://mall.ejeju.net/main/index.do

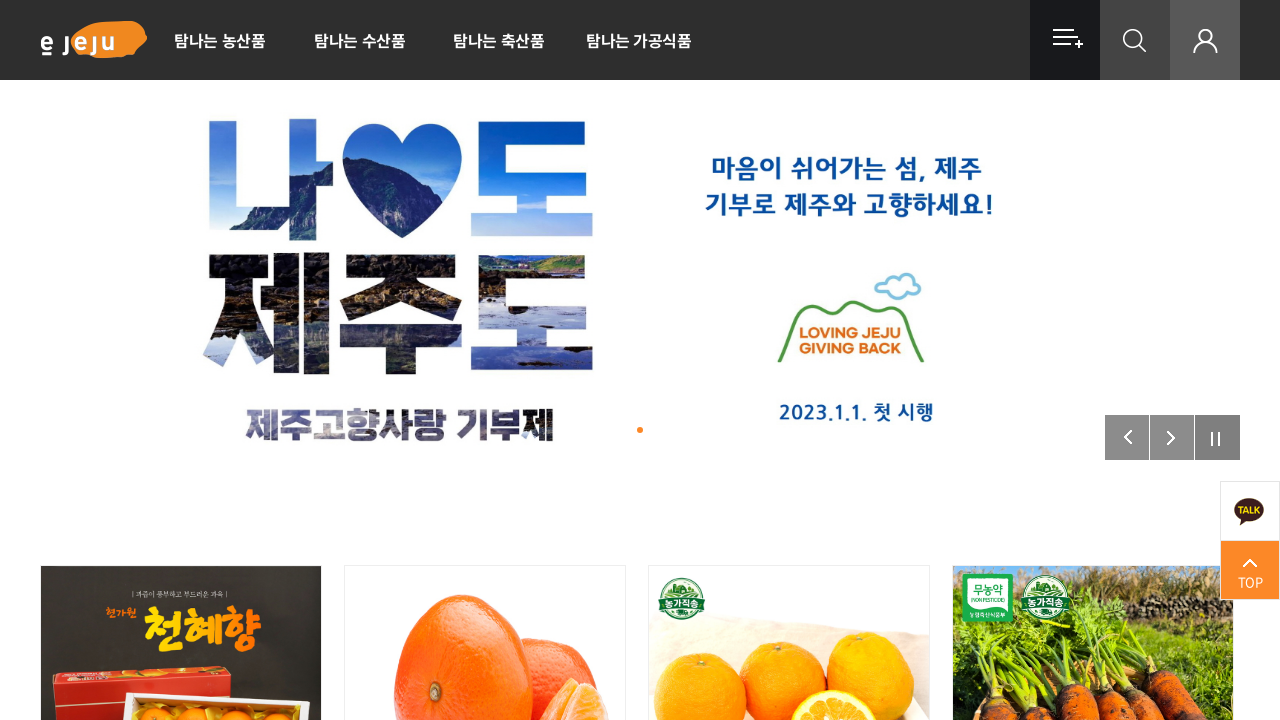

Clicked search button to open search input at (1135, 40) on xpath=//*[@id="gnb"]/ul[2]/li[2]/div/span[2]
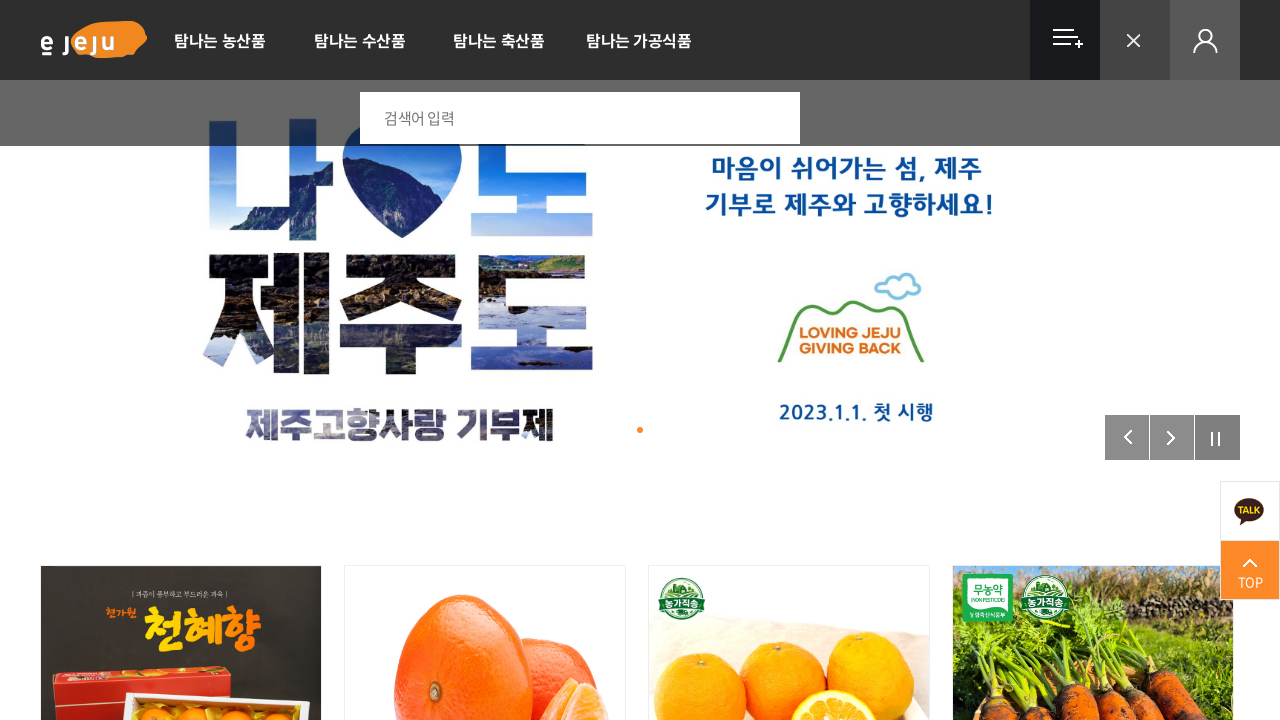

Search input field appeared
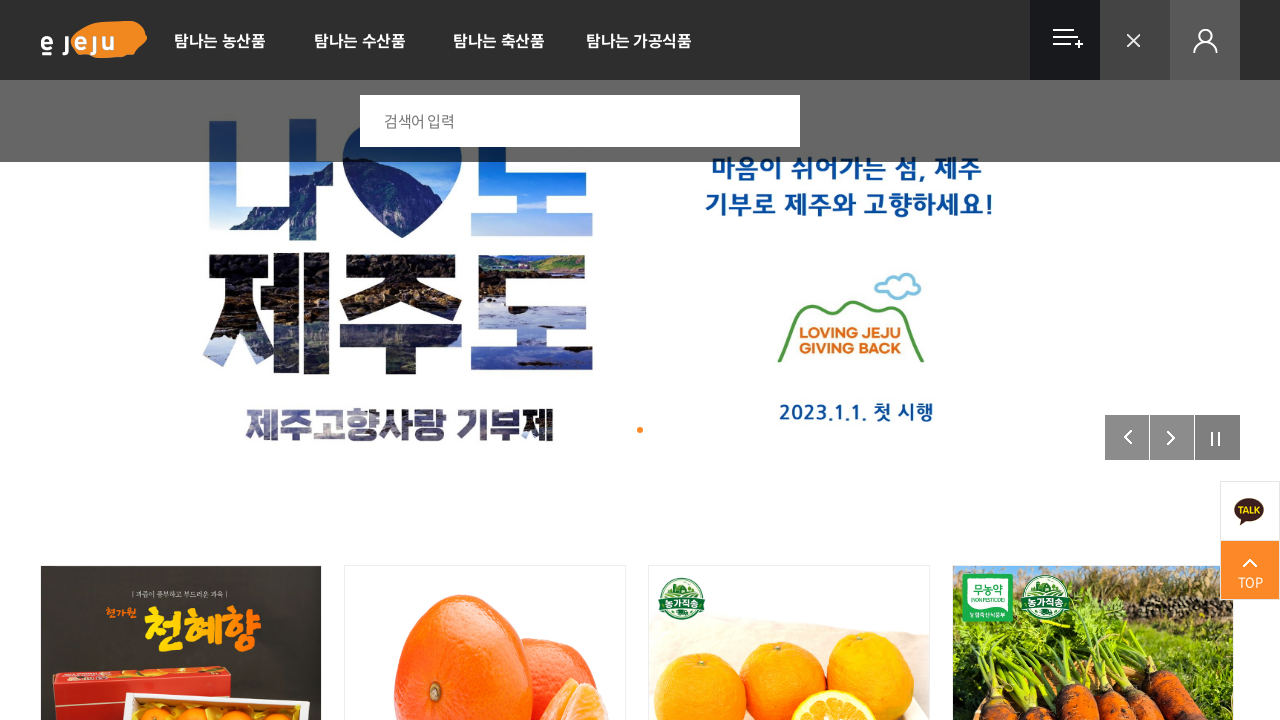

Entered search term '오메기' (Jeju rice cake) in search field on //*[@id="search-box"]
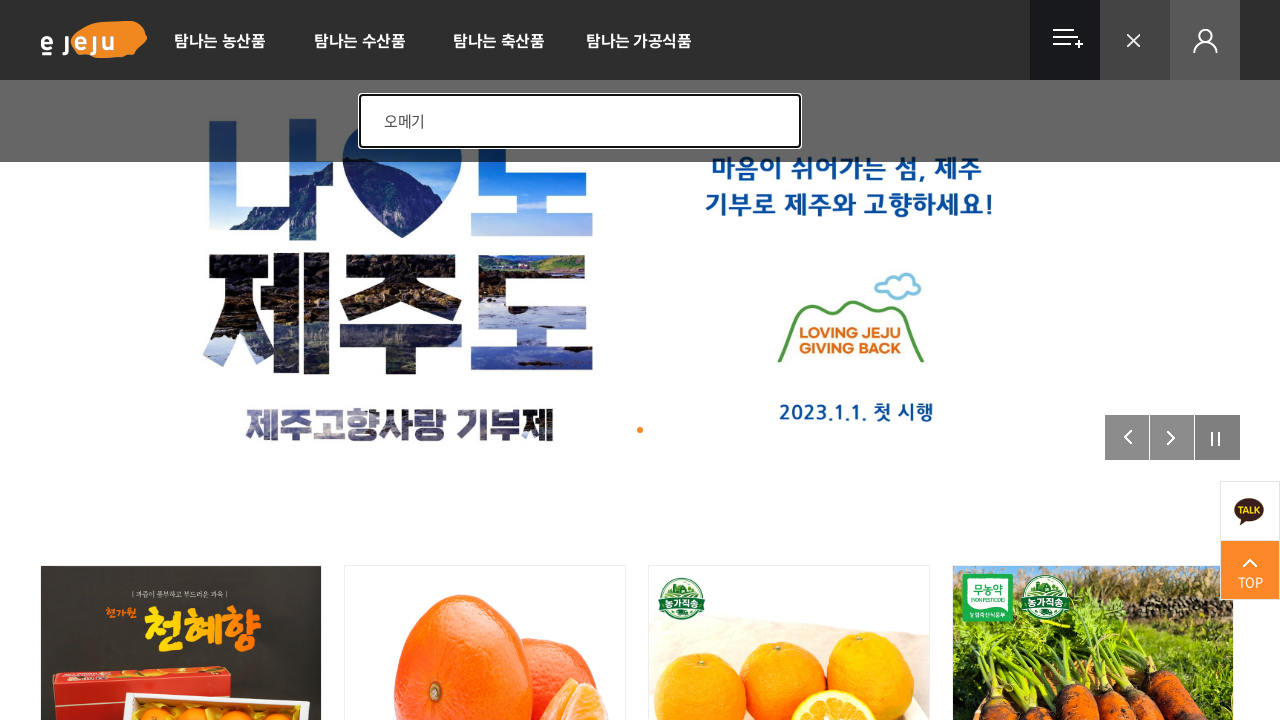

Pressed Enter to submit search on //*[@id="search-box"]
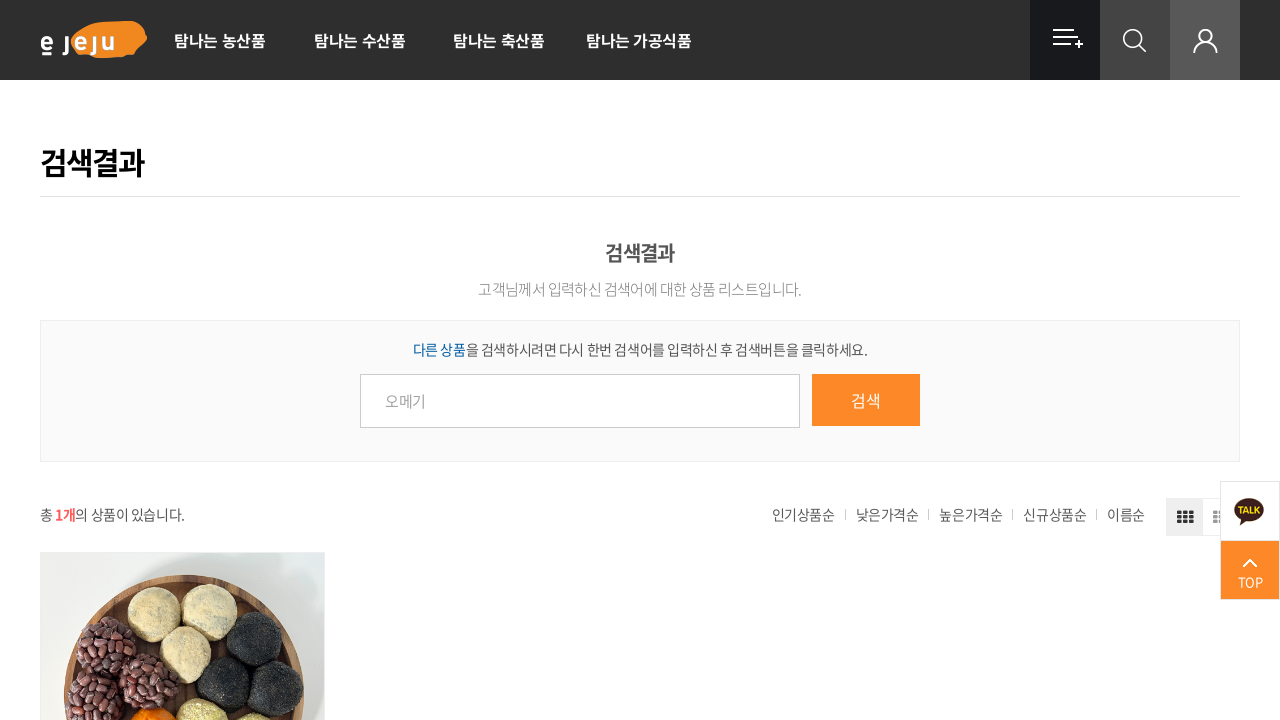

Search results loaded successfully
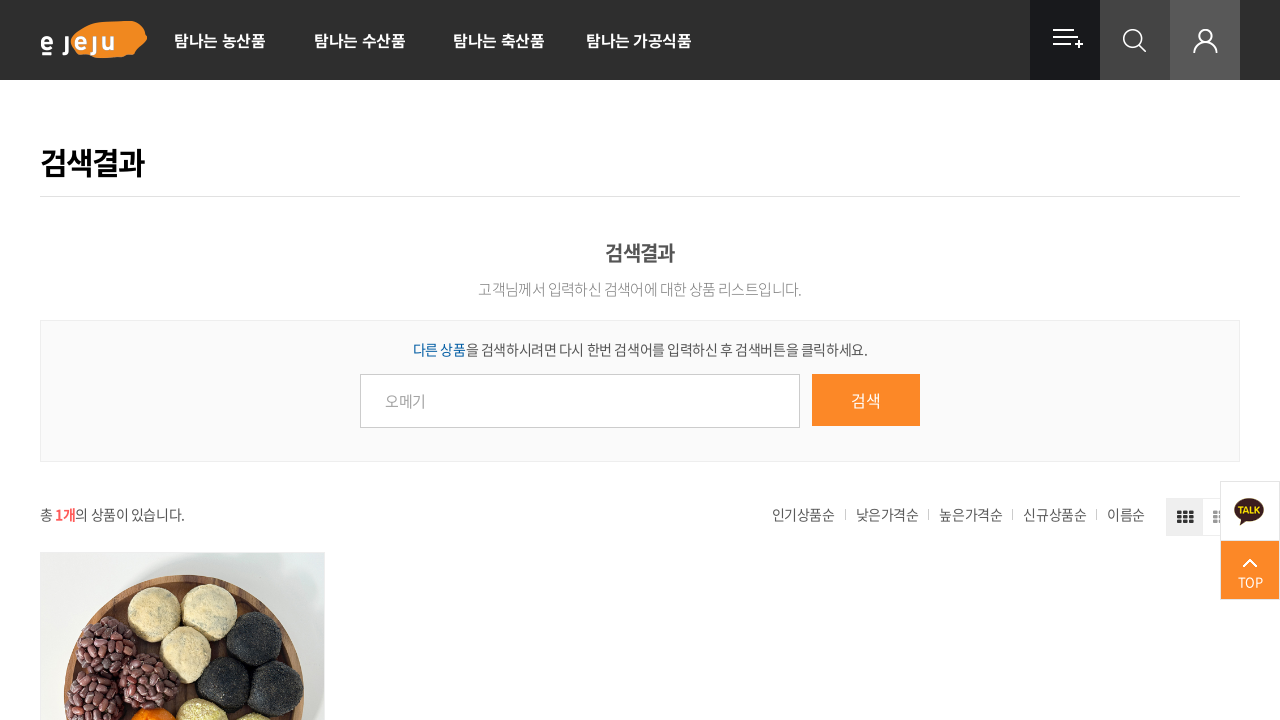

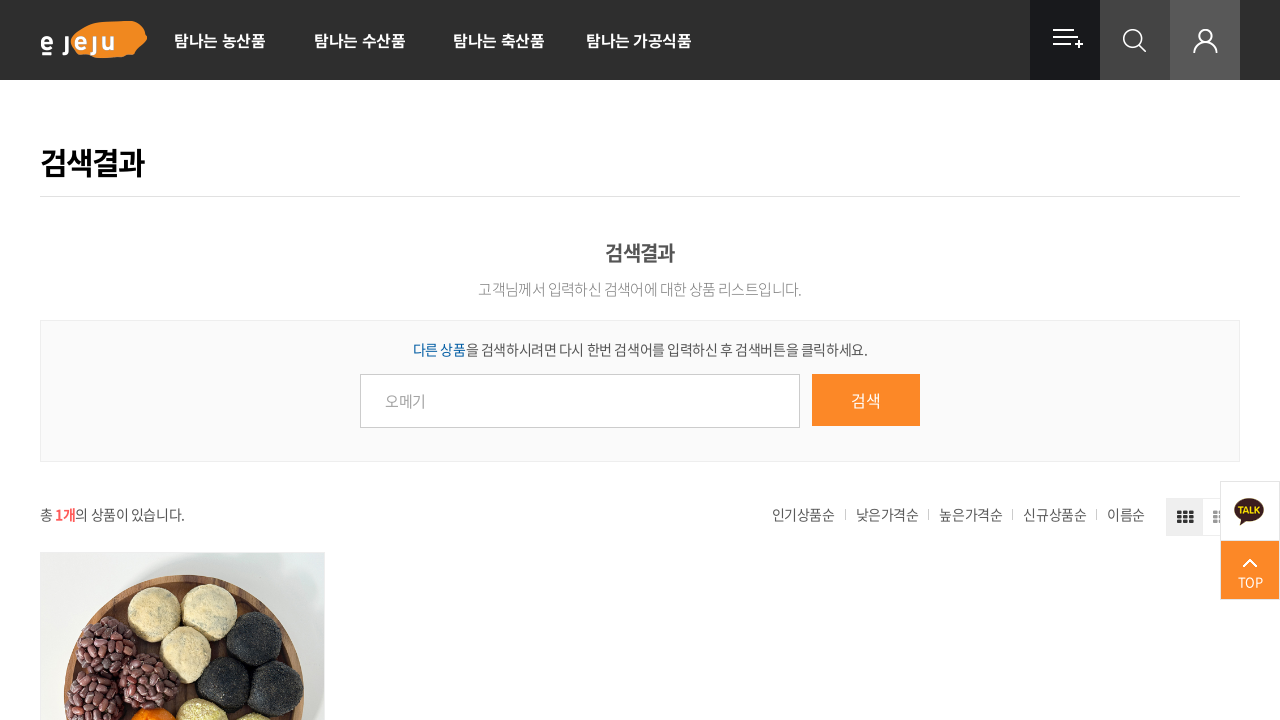